Navigates to Mumbai Indians IPL team website and verifies the page loads successfully

Starting URL: https://www.mumbaiindians.com/

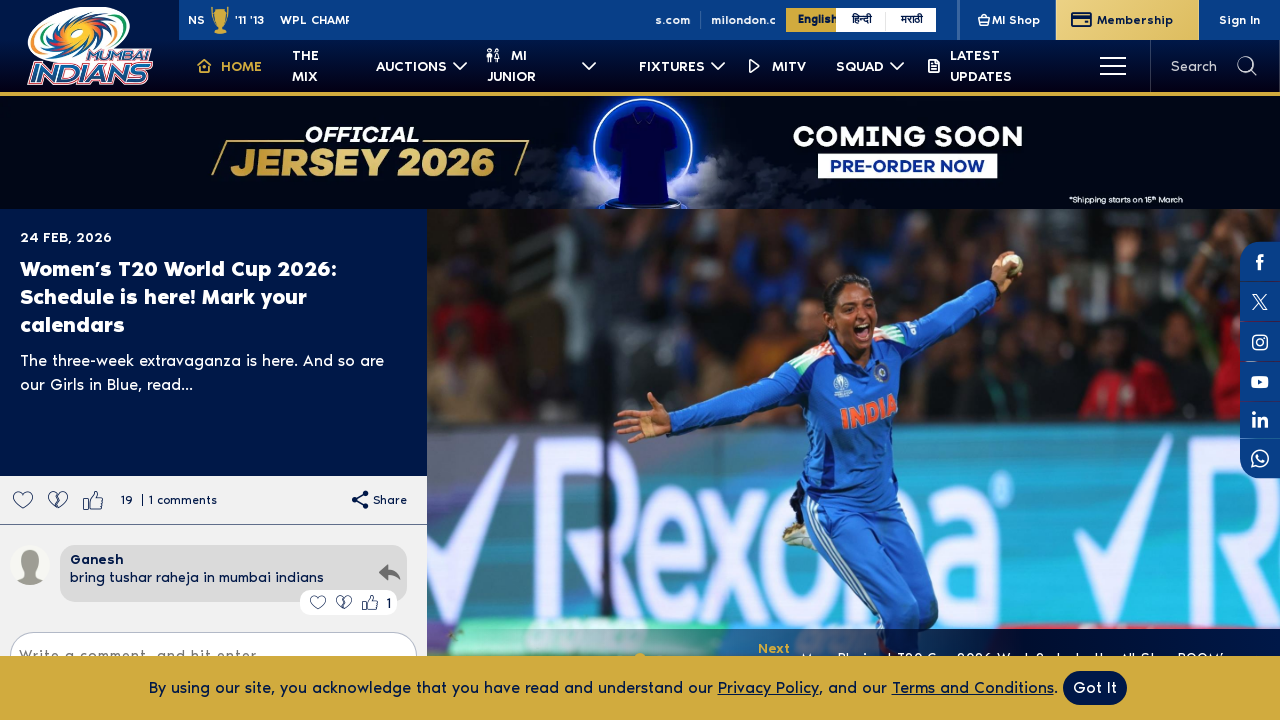

Navigated to Mumbai Indians IPL team website
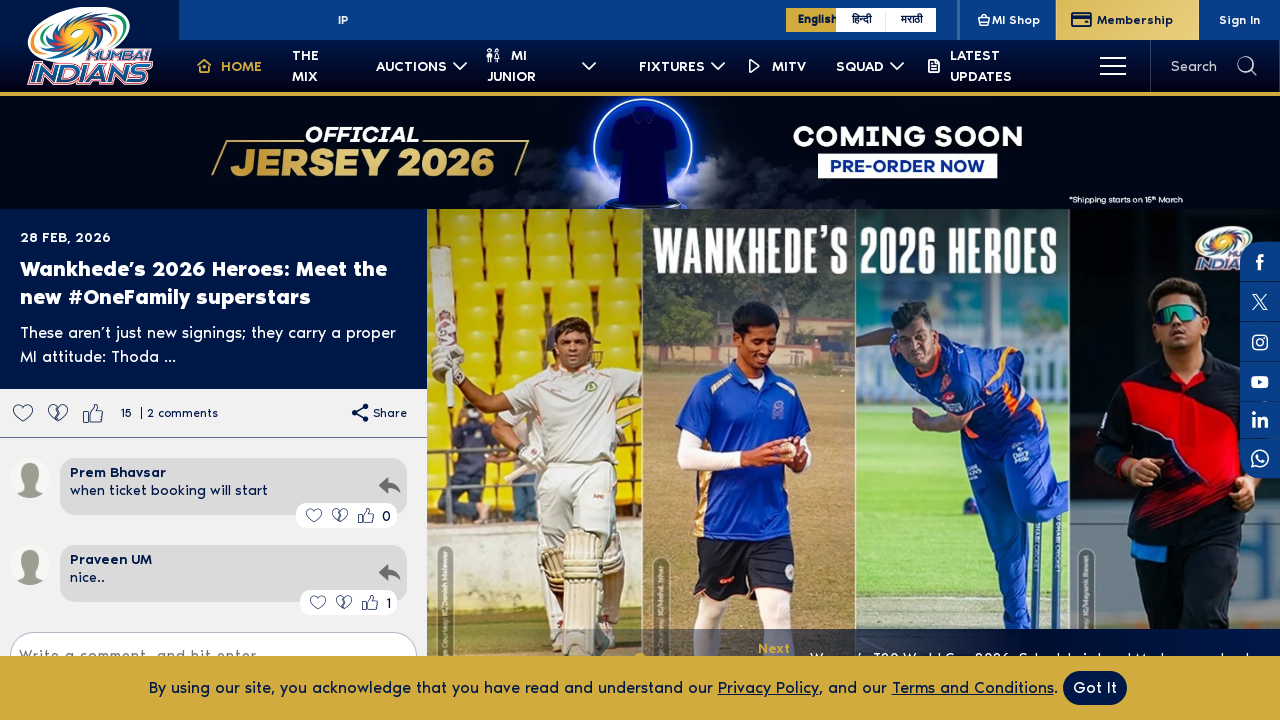

Page DOM content loaded successfully
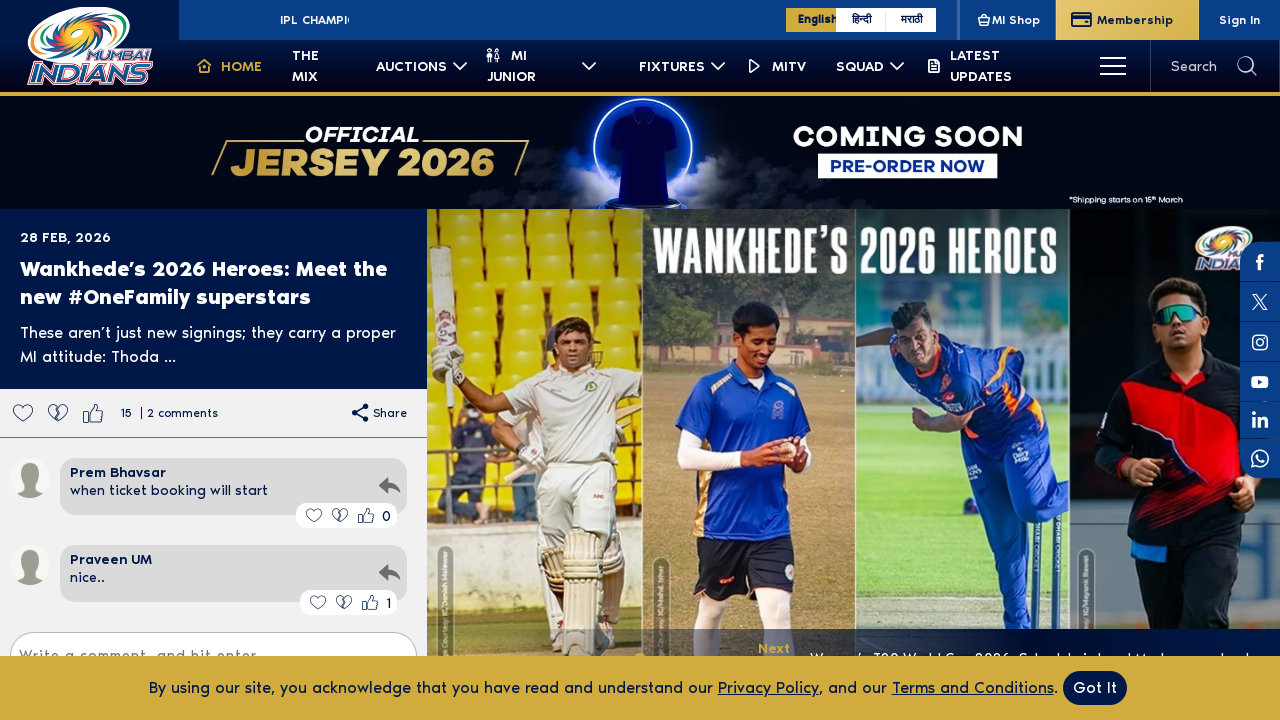

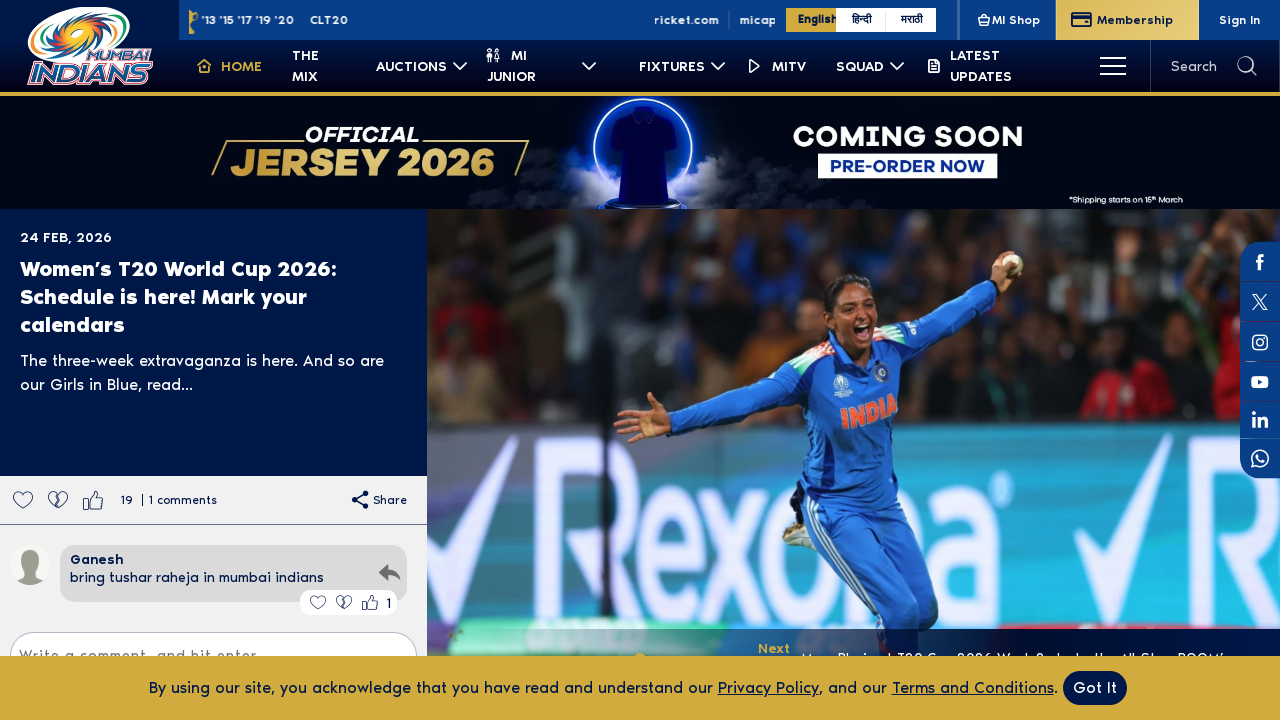